Navigates to an ever-changing test page to verify it loads correctly

Starting URL: https://applitools.github.io/demo/TestPages/SpecialCases/everchanging.html

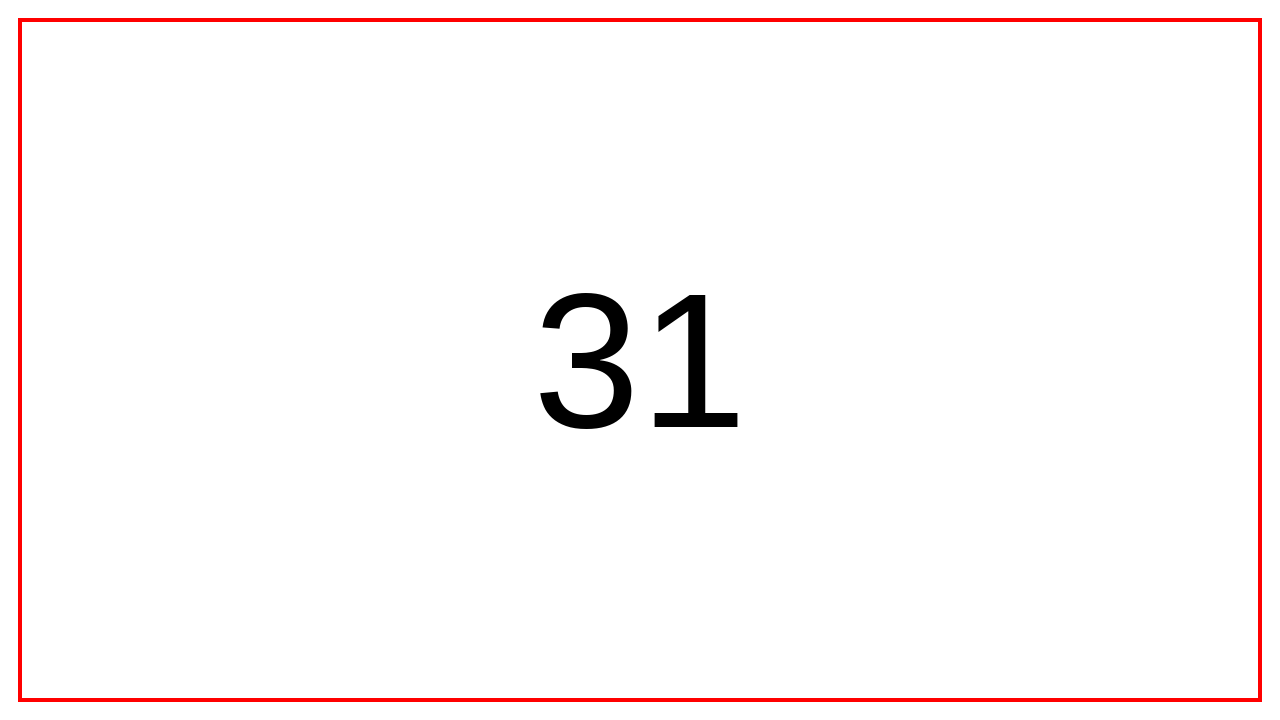

Waited for DOM content to load on ever-changing test page
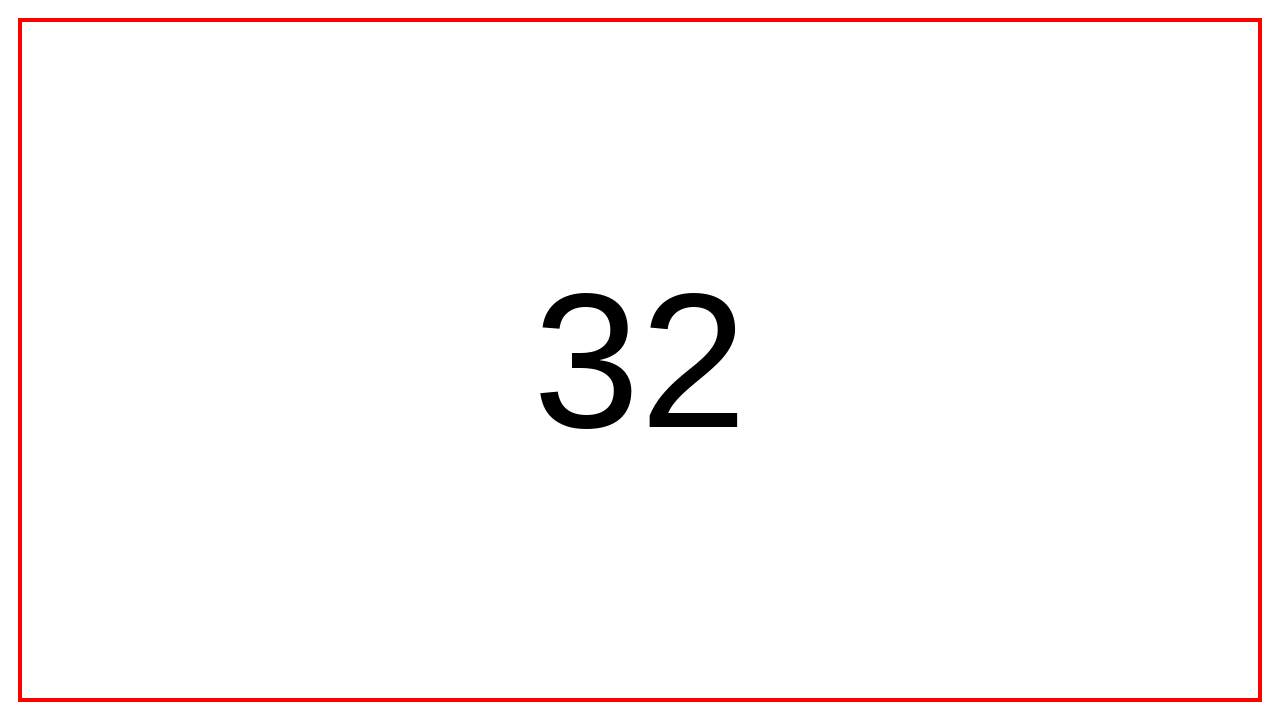

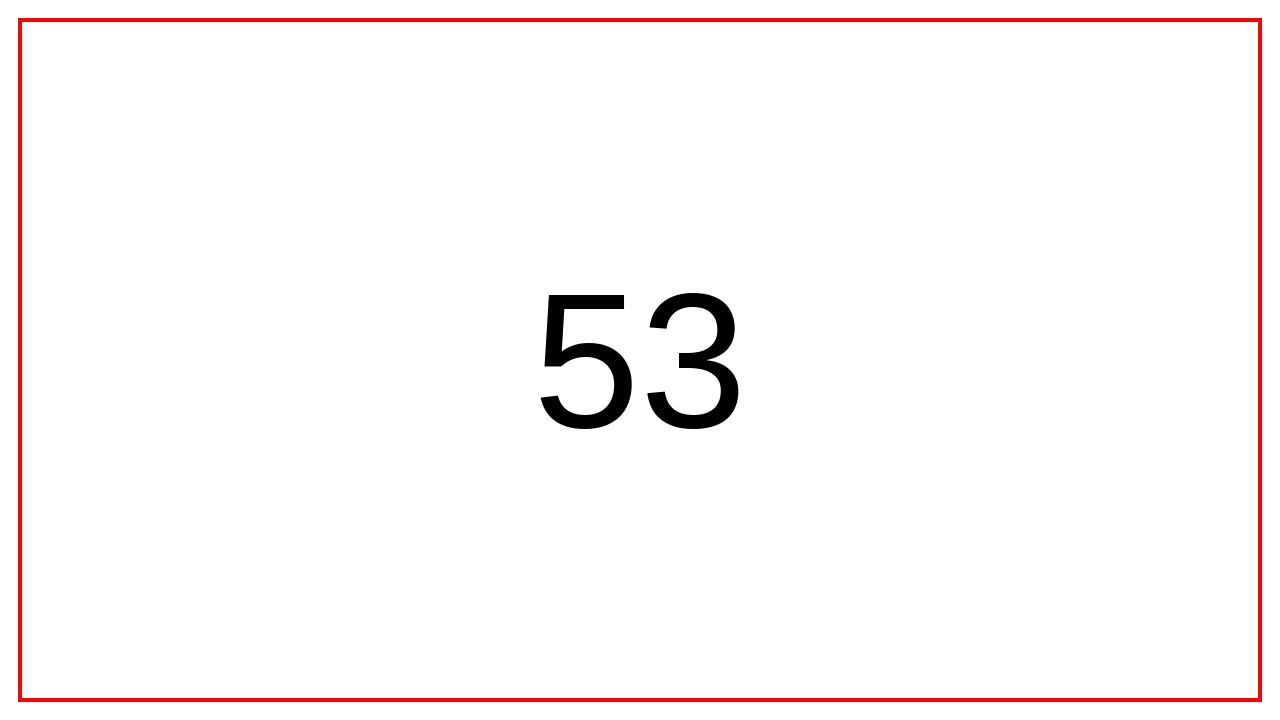